Navigates to Kalimati Market website and verifies that the commodity daily price table is displayed

Starting URL: https://kalimatimarket.gov.np/

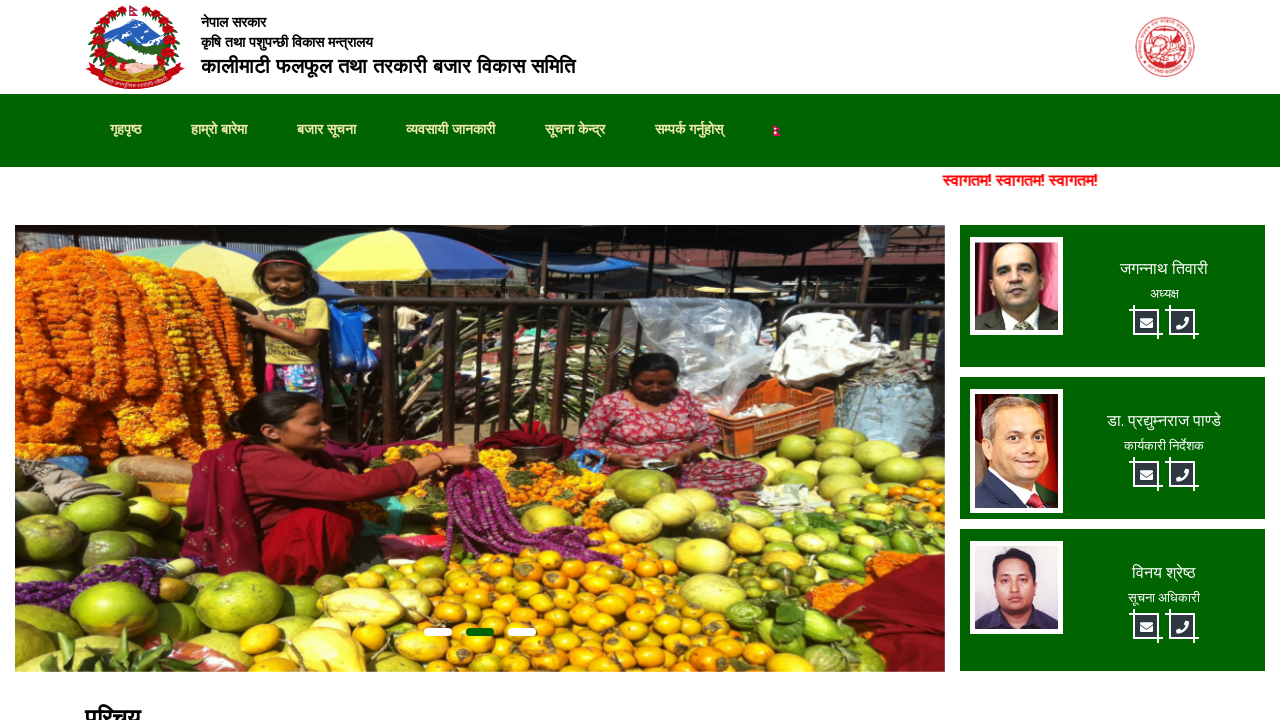

Navigated to Kalimati Market website
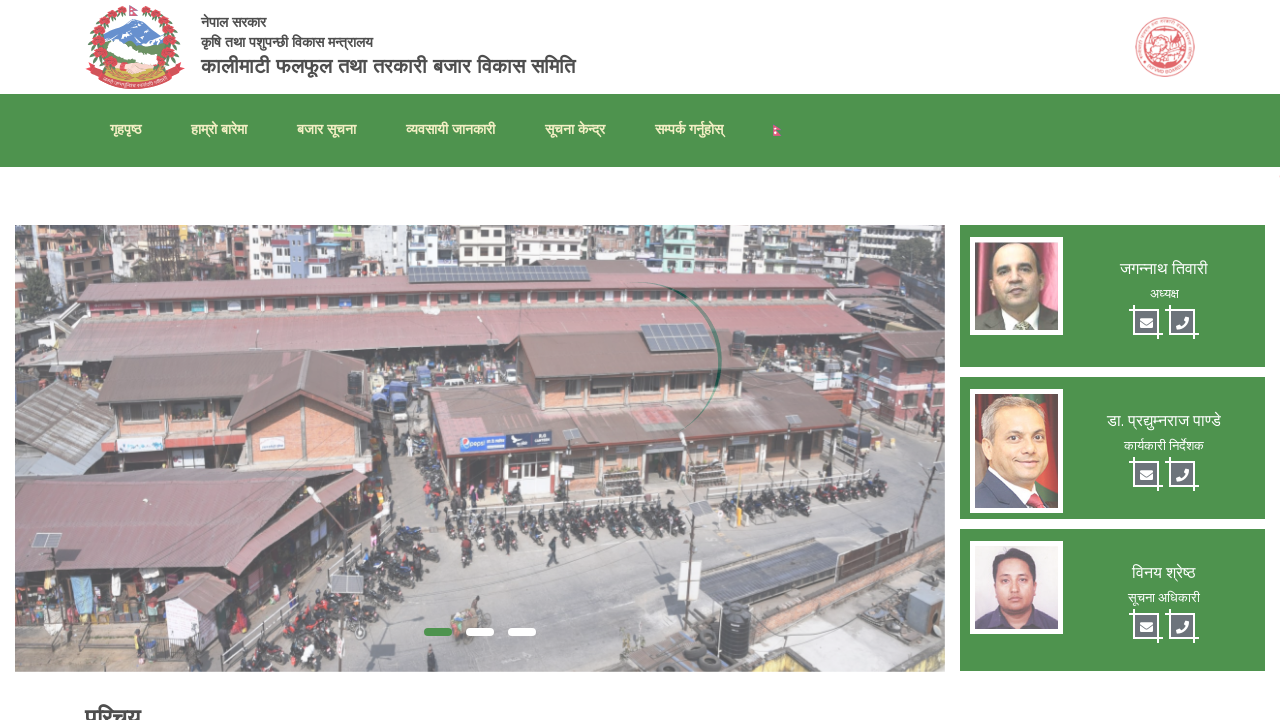

Commodity daily price table loaded
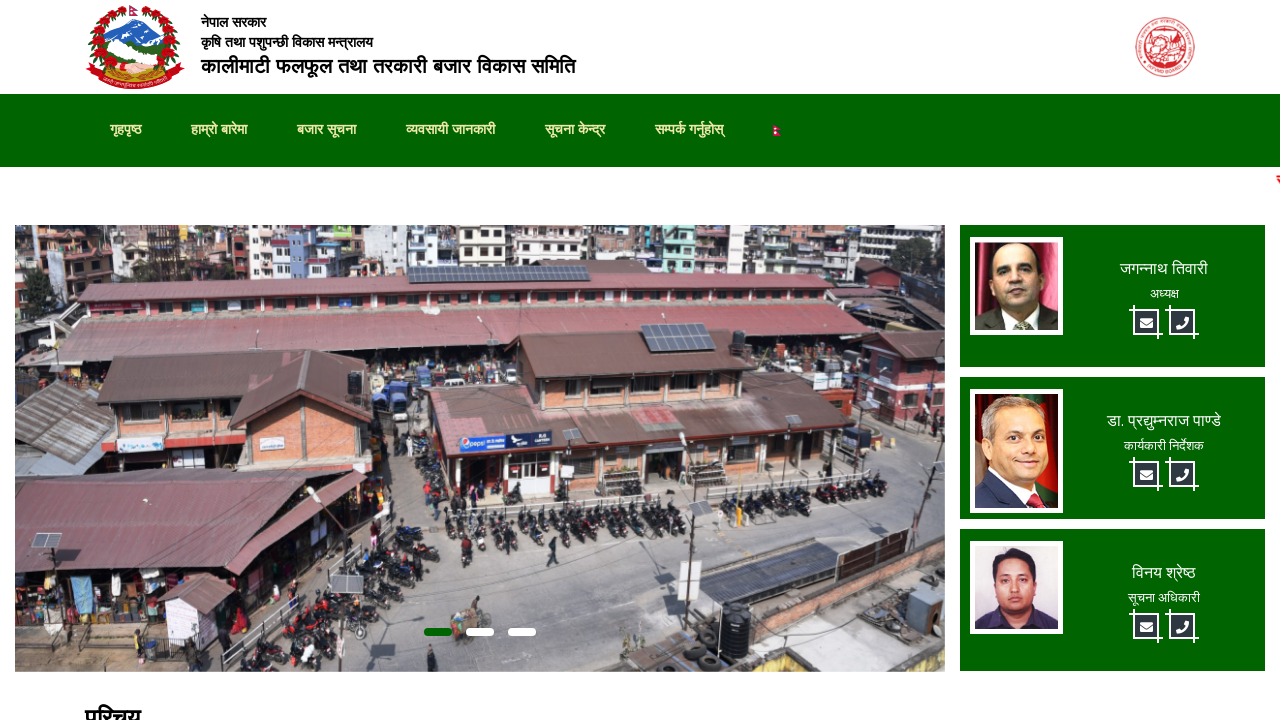

Table body with data verified to exist
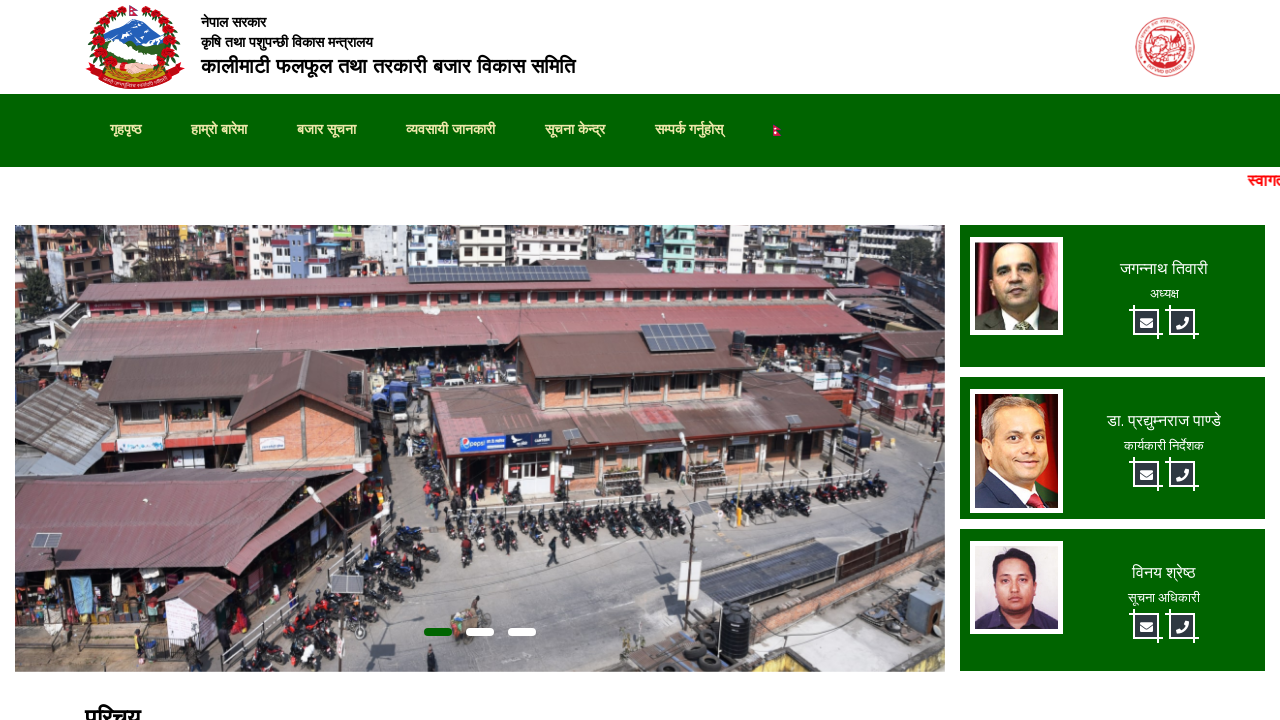

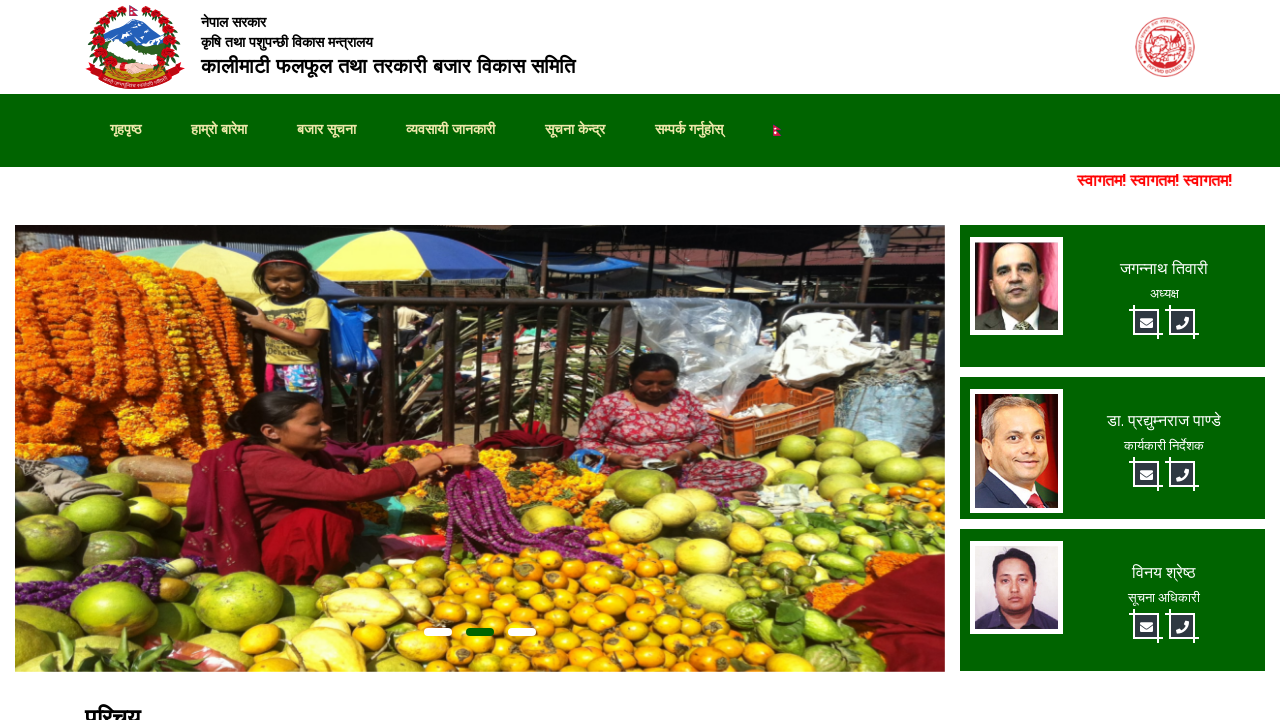